Navigates to an automation practice page and verifies the presence and structure of a web table by checking for table elements and cells

Starting URL: https://rahulshettyacademy.com/AutomationPractice/

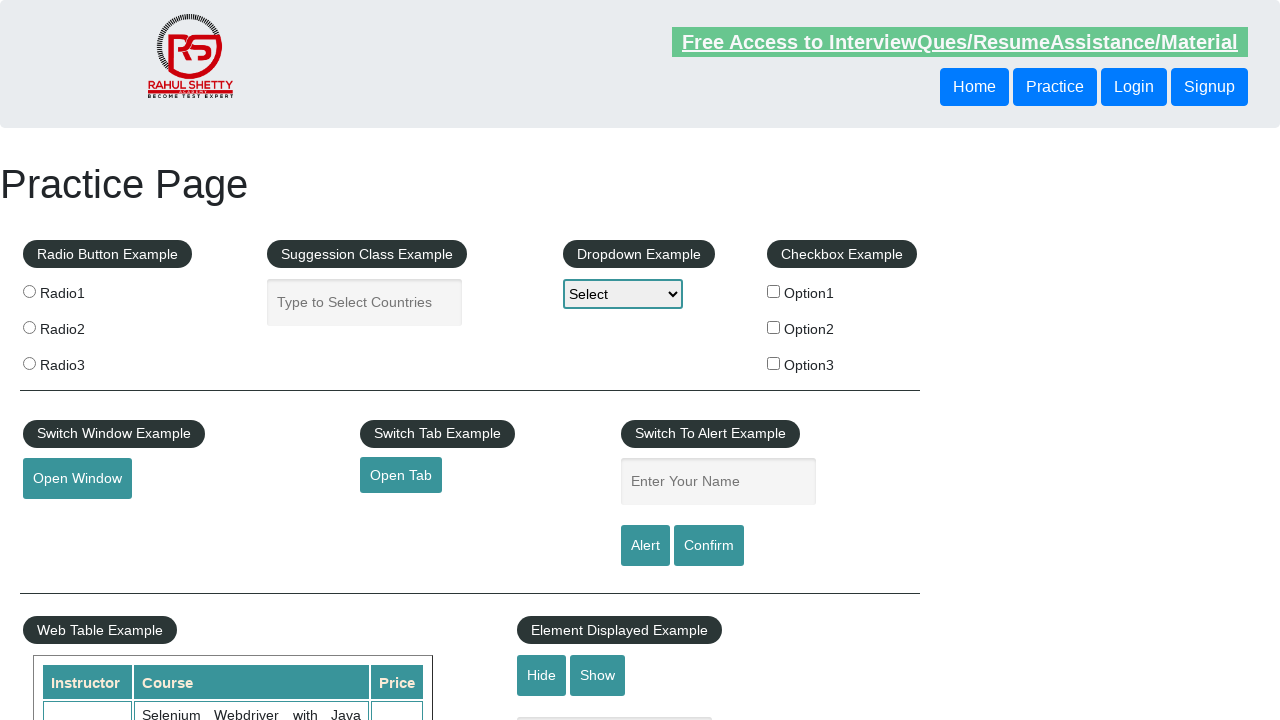

Waited for web table with class 'table-display' to be present
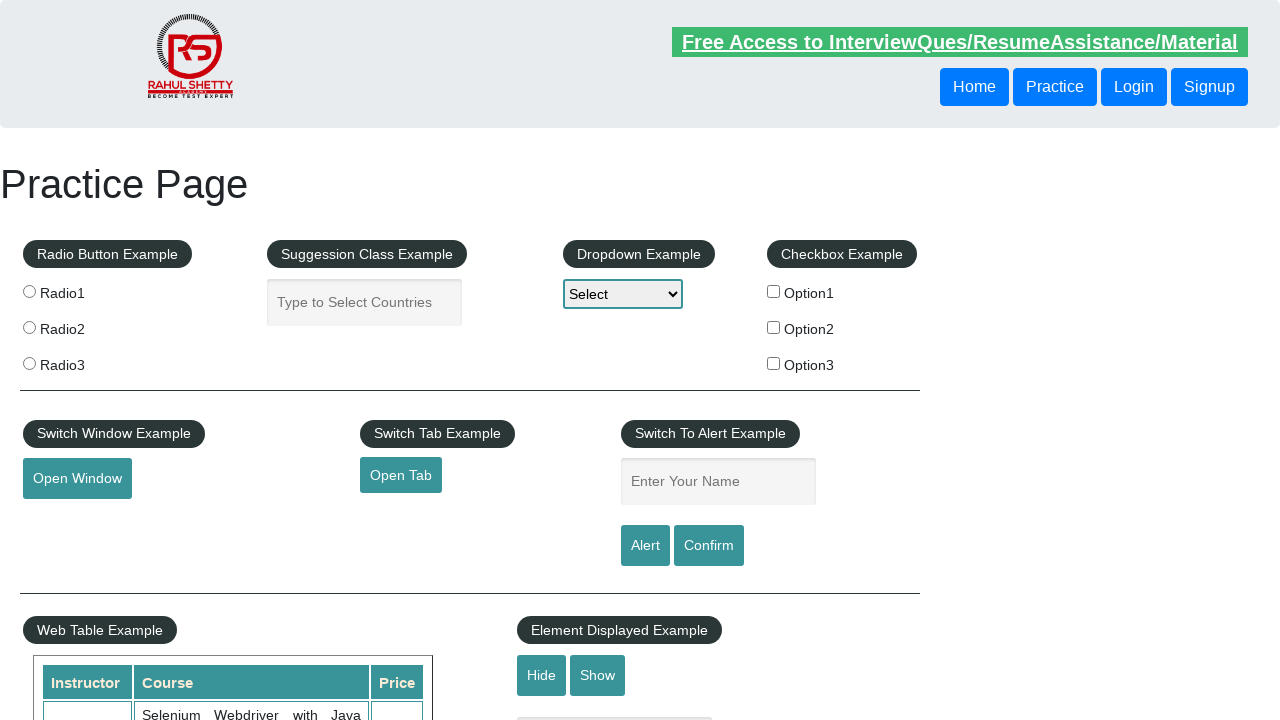

Verified table rows are present in the web table
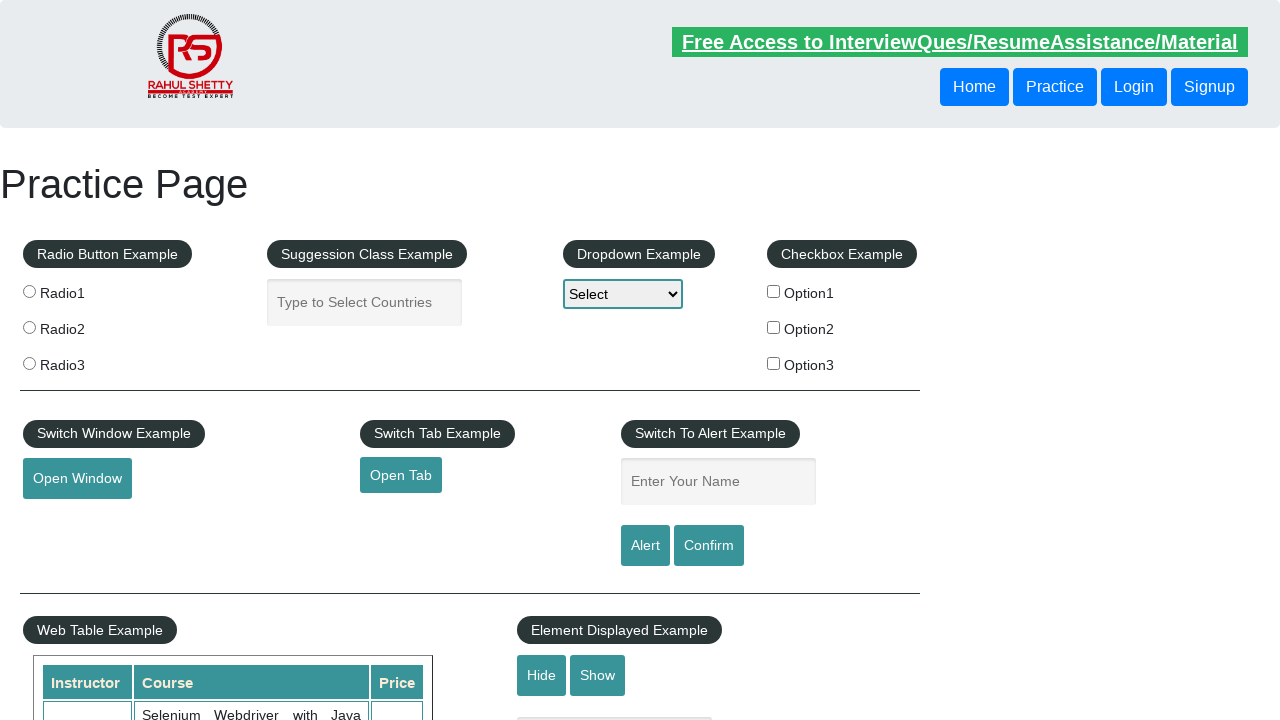

Verified table headers are present in the web table
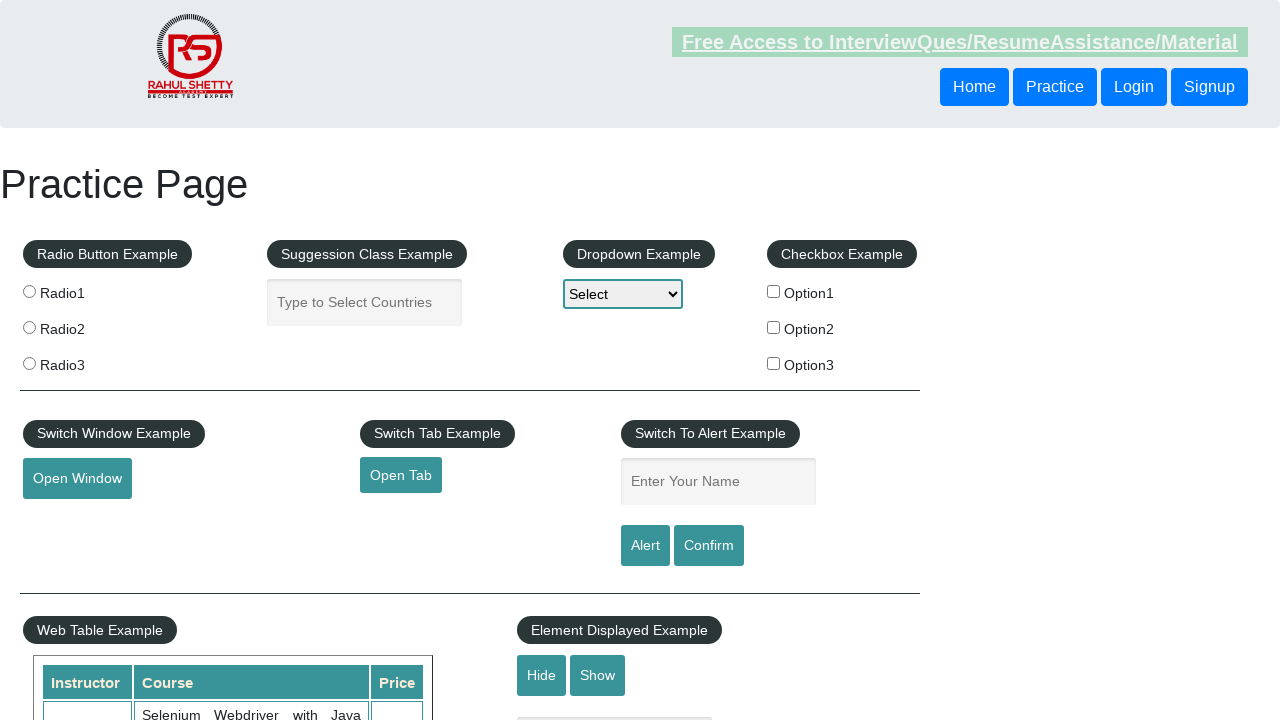

Verified specific cell at row 5, column 2 is accessible in the table
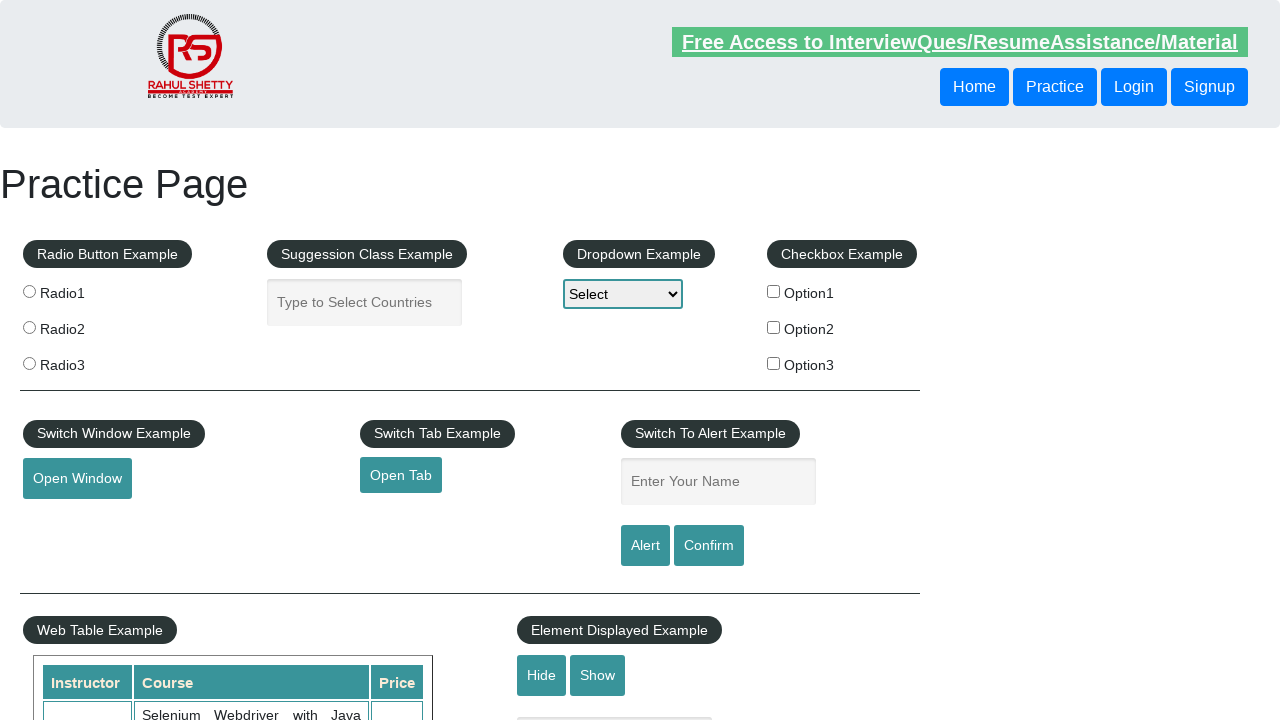

Verified price column cells are present in the table at row 2, column 3
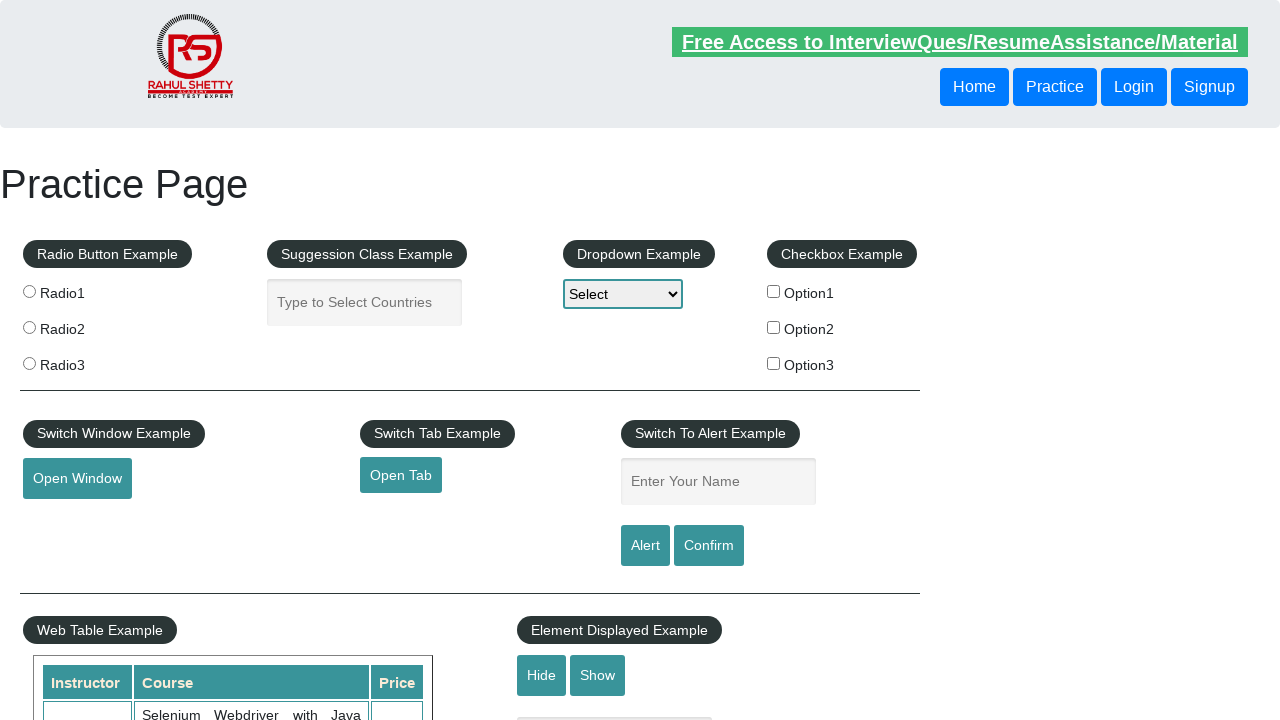

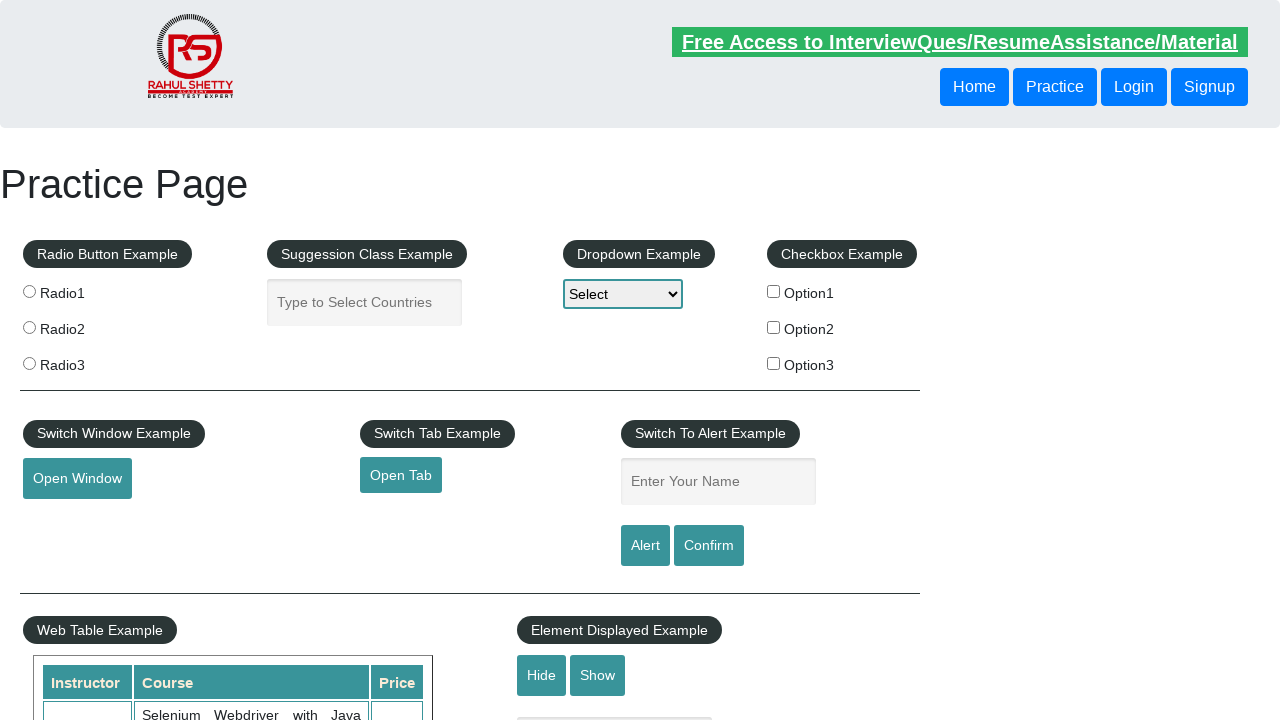